Tests JavaScript information alert functionality by clicking a button to trigger an alert, accepting it, and verifying the success message is displayed correctly.

Starting URL: http://practice.cydeo.com/javascript_alerts

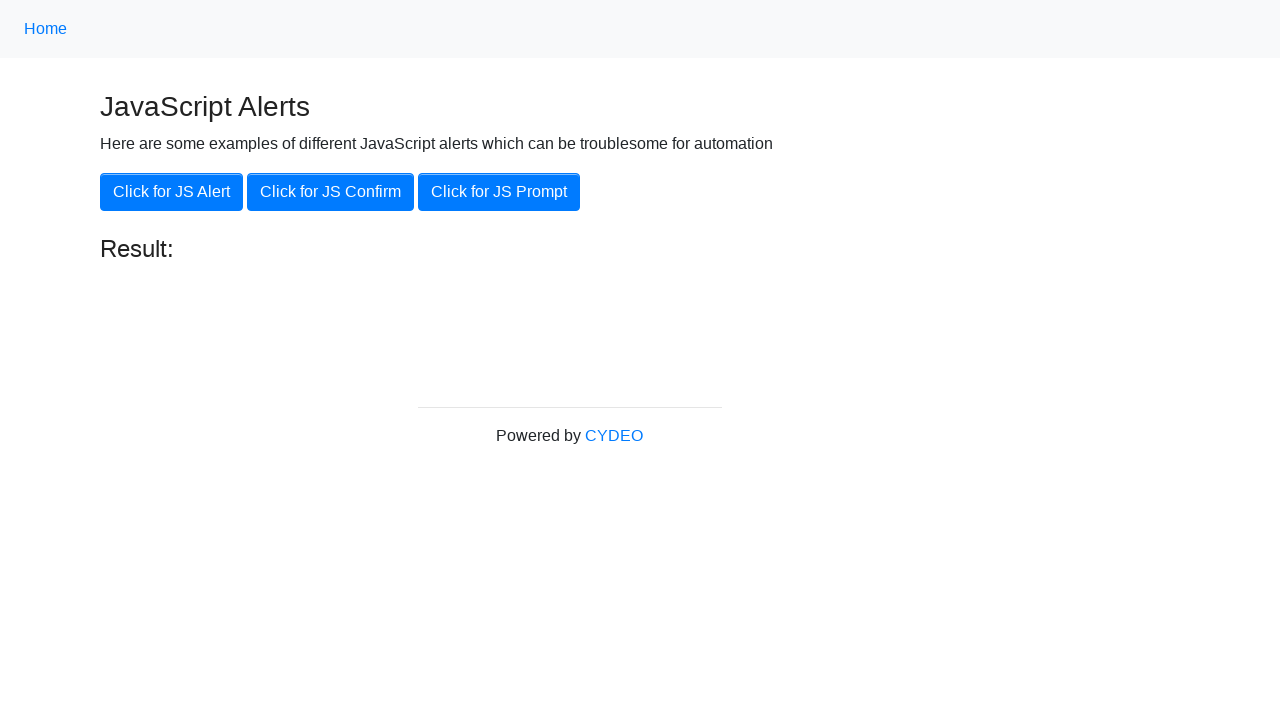

Clicked 'Click for JS Alert' button at (172, 192) on xpath=//button[.='Click for JS Alert']
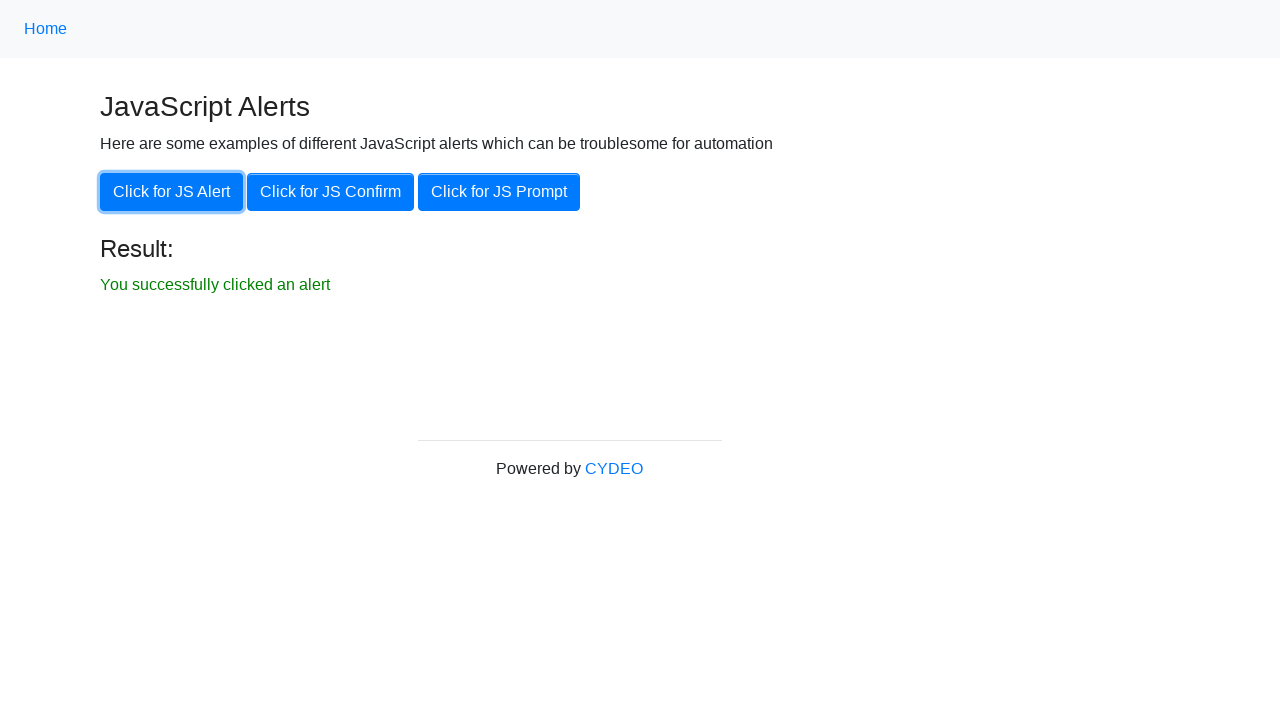

Set up dialog handler to accept JavaScript alert
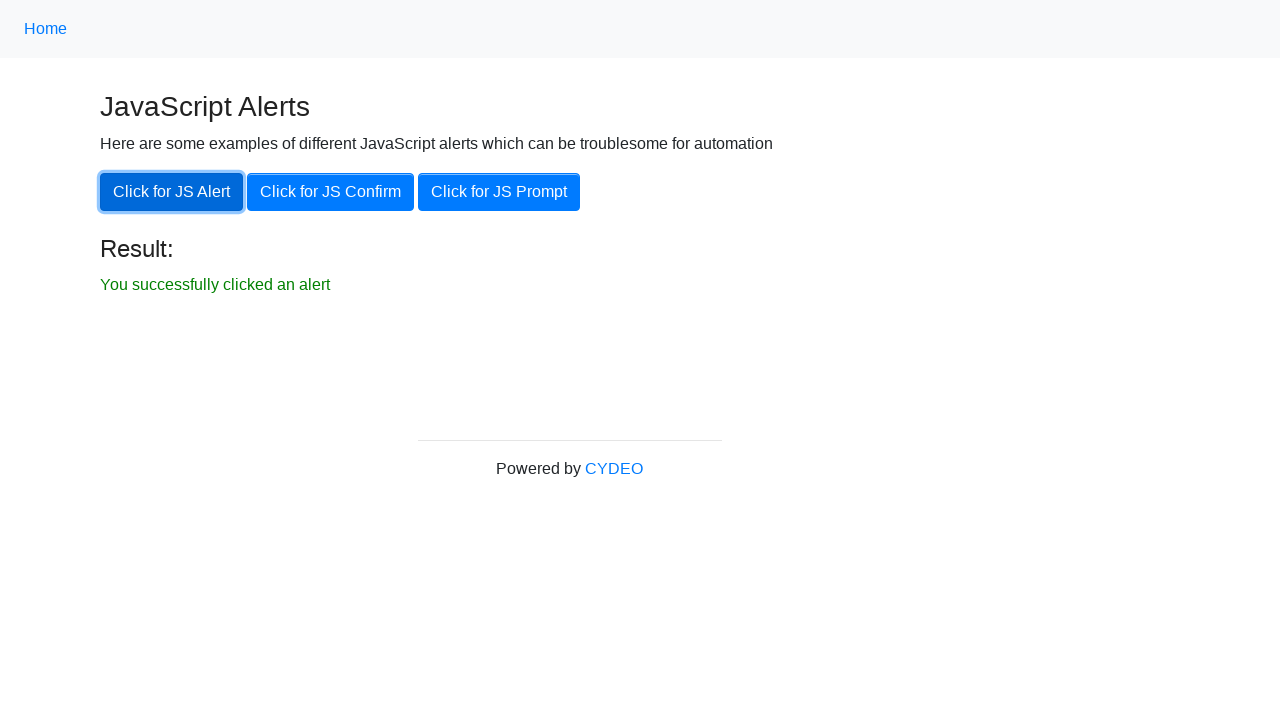

Result element became visible
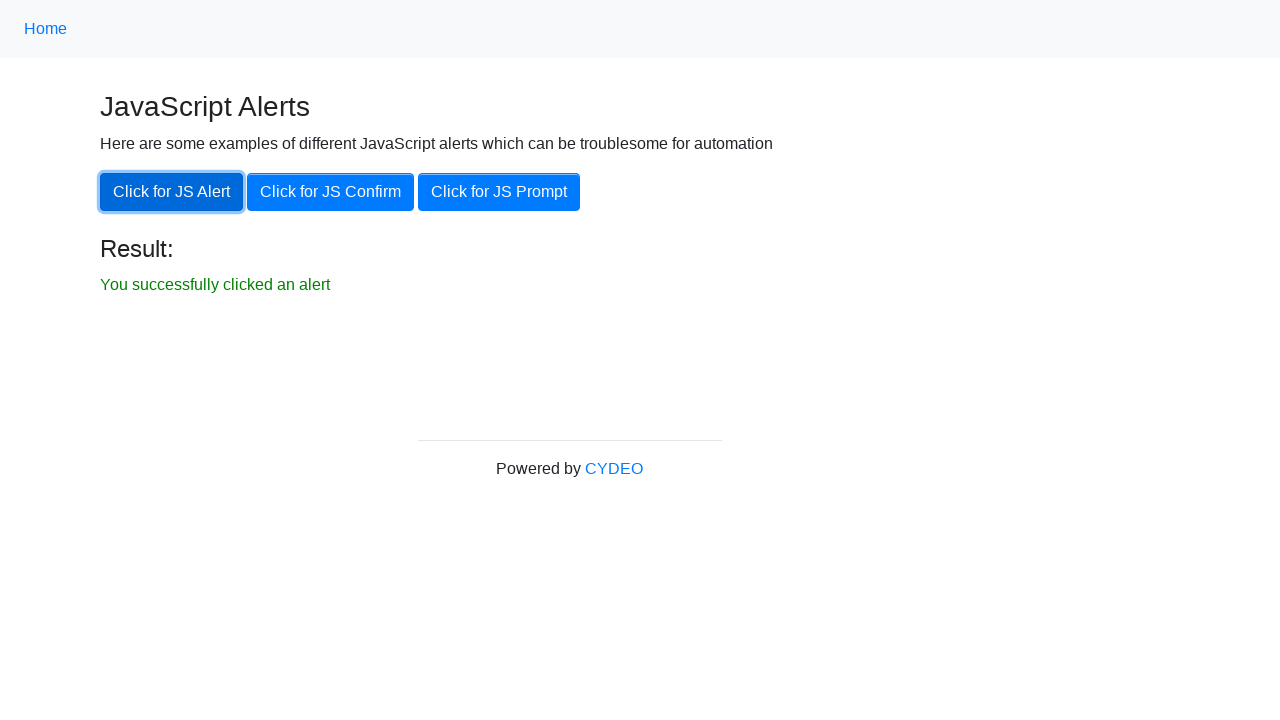

Verified result element is visible
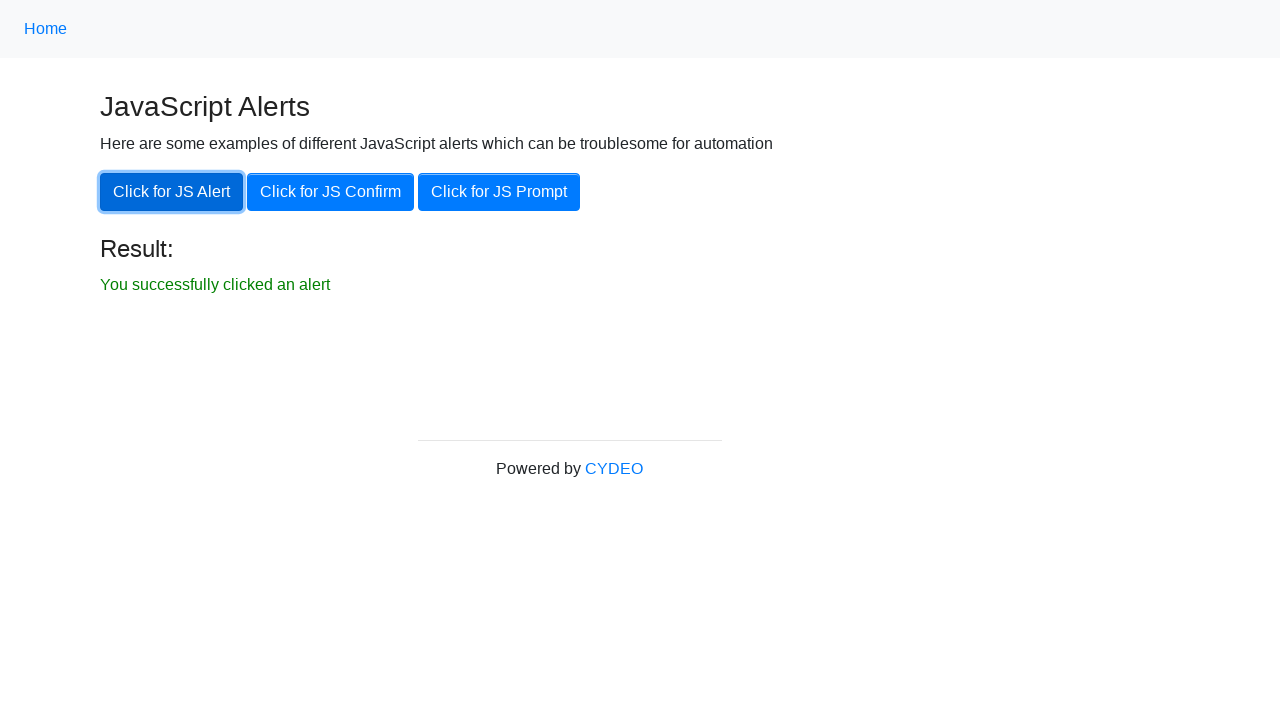

Retrieved result element text content
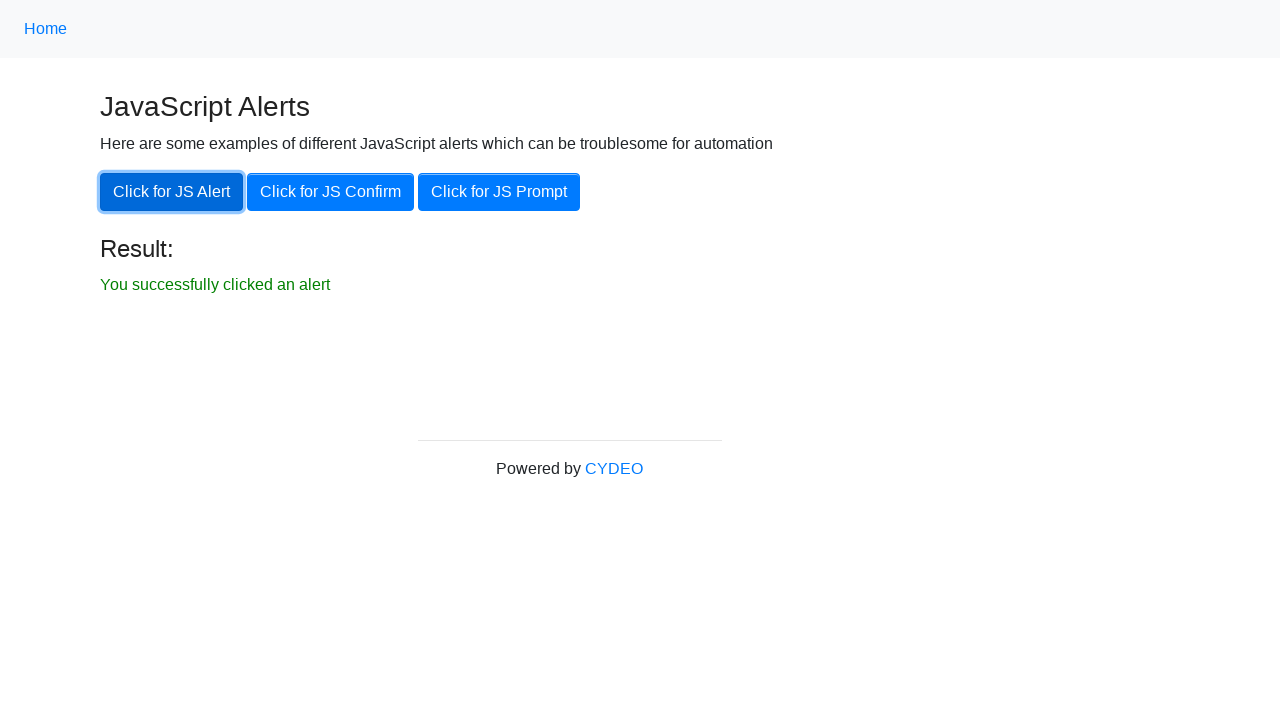

Verified result text matches expected: 'You successfully clicked an alert'
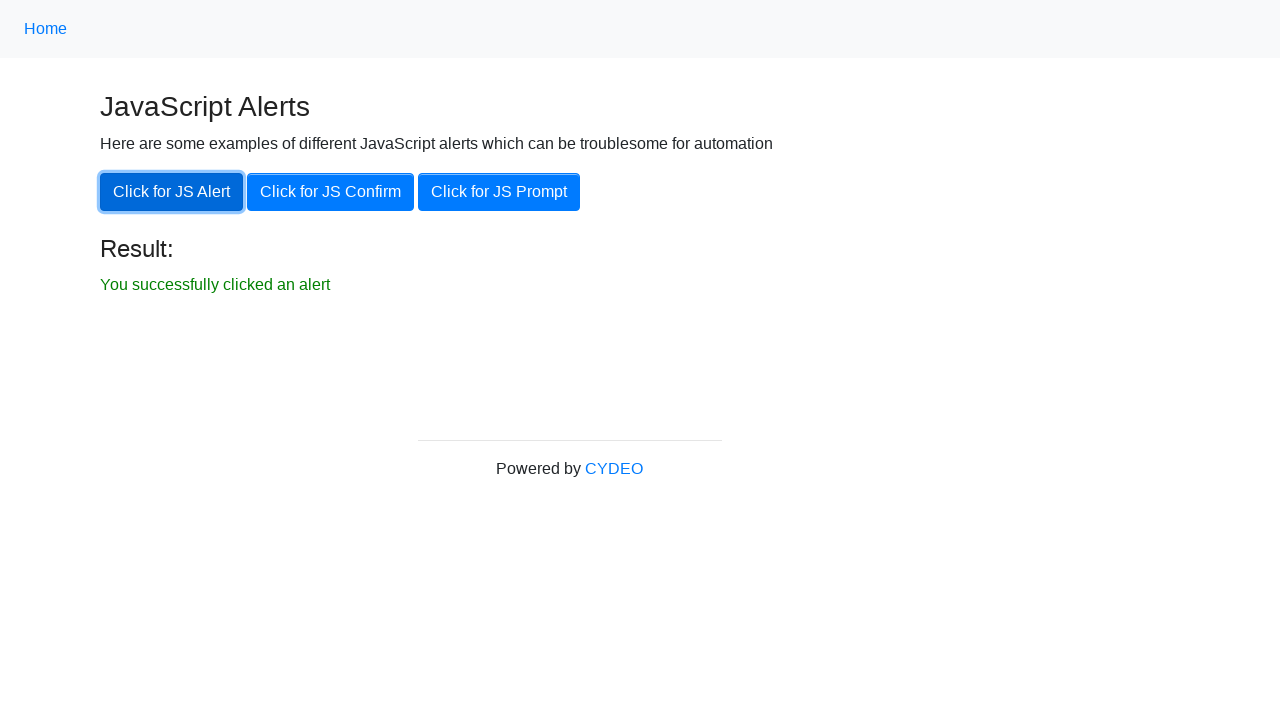

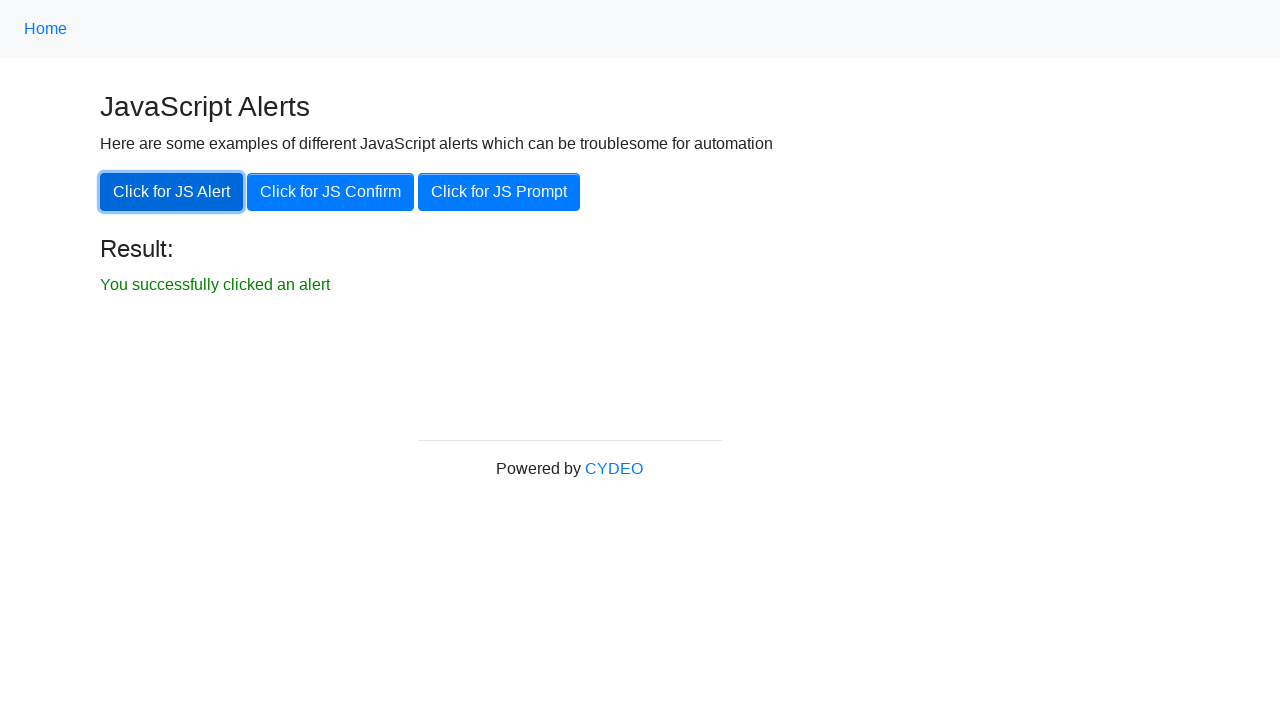